Tests JavaScript alert handling by triggering different types of alerts (basic alert, confirm dialog, and prompt) and interacting with them

Starting URL: https://practice.cydeo.com/javascript_alerts

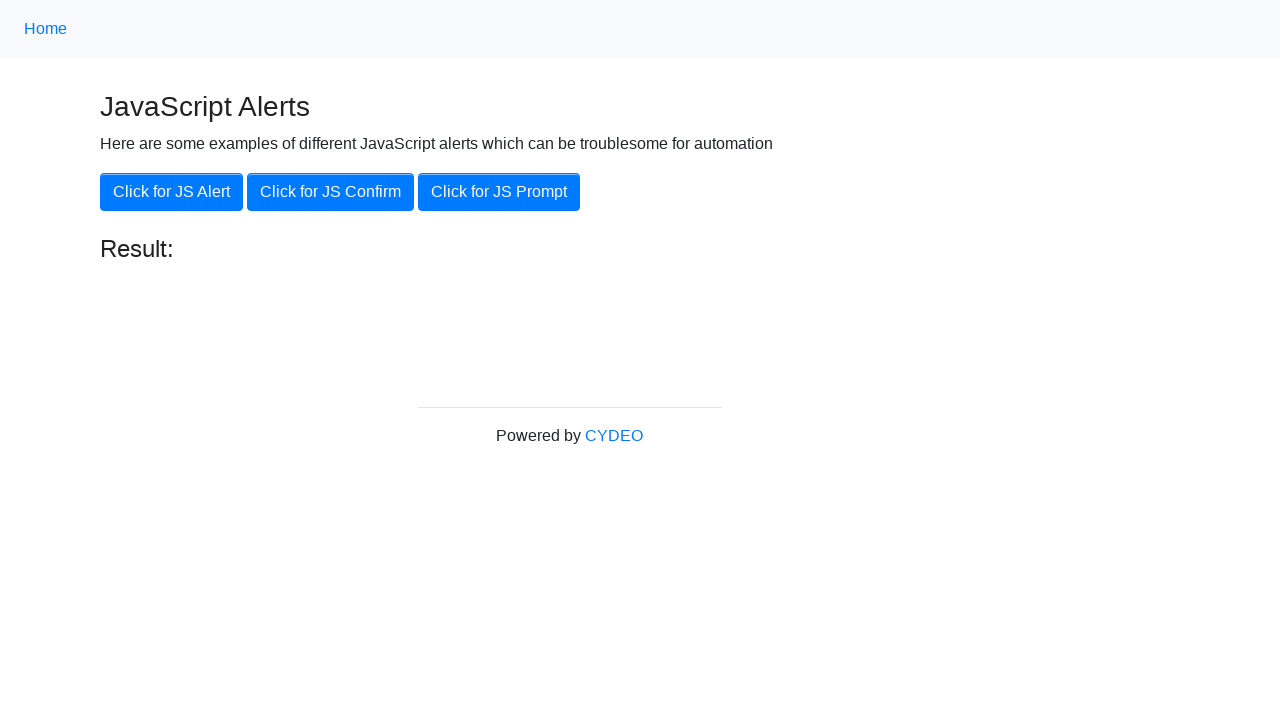

Clicked button to trigger basic JavaScript alert at (172, 192) on xpath=//button[.='Click for JS Alert']
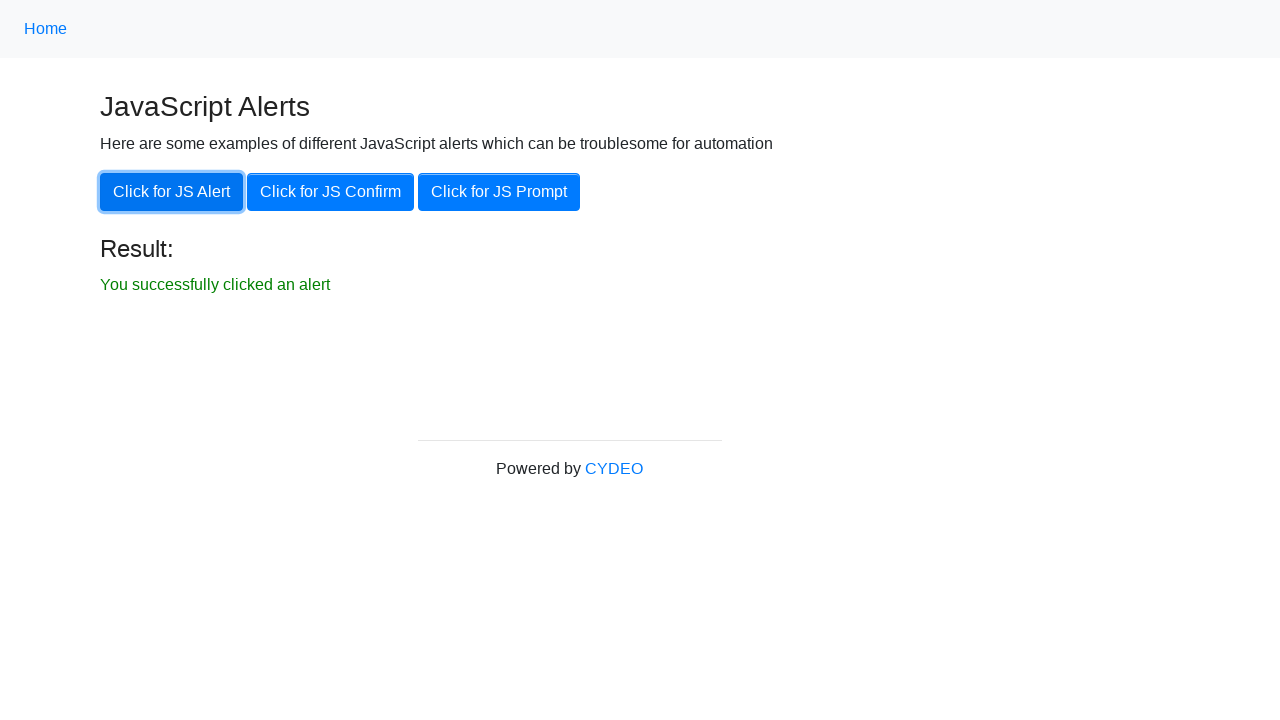

Set up dialog handler to accept alerts
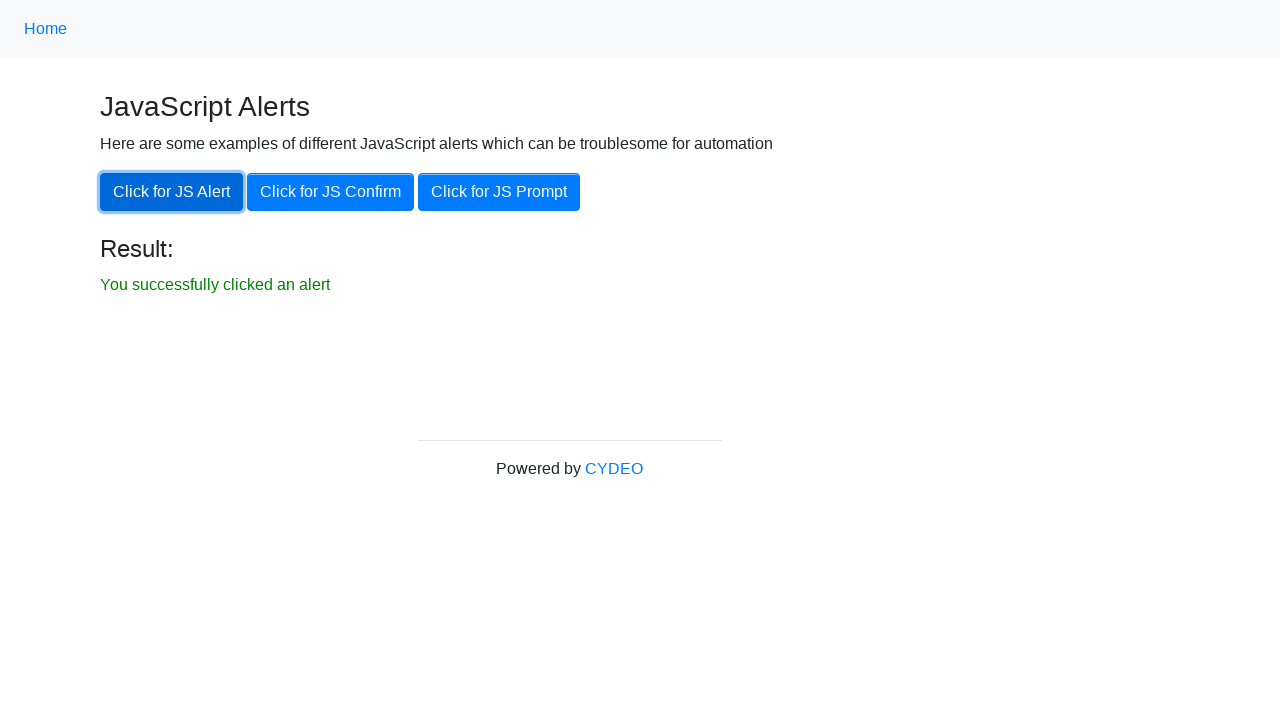

Clicked button to trigger JavaScript confirm dialog at (330, 192) on xpath=//button[.='Click for JS Confirm']
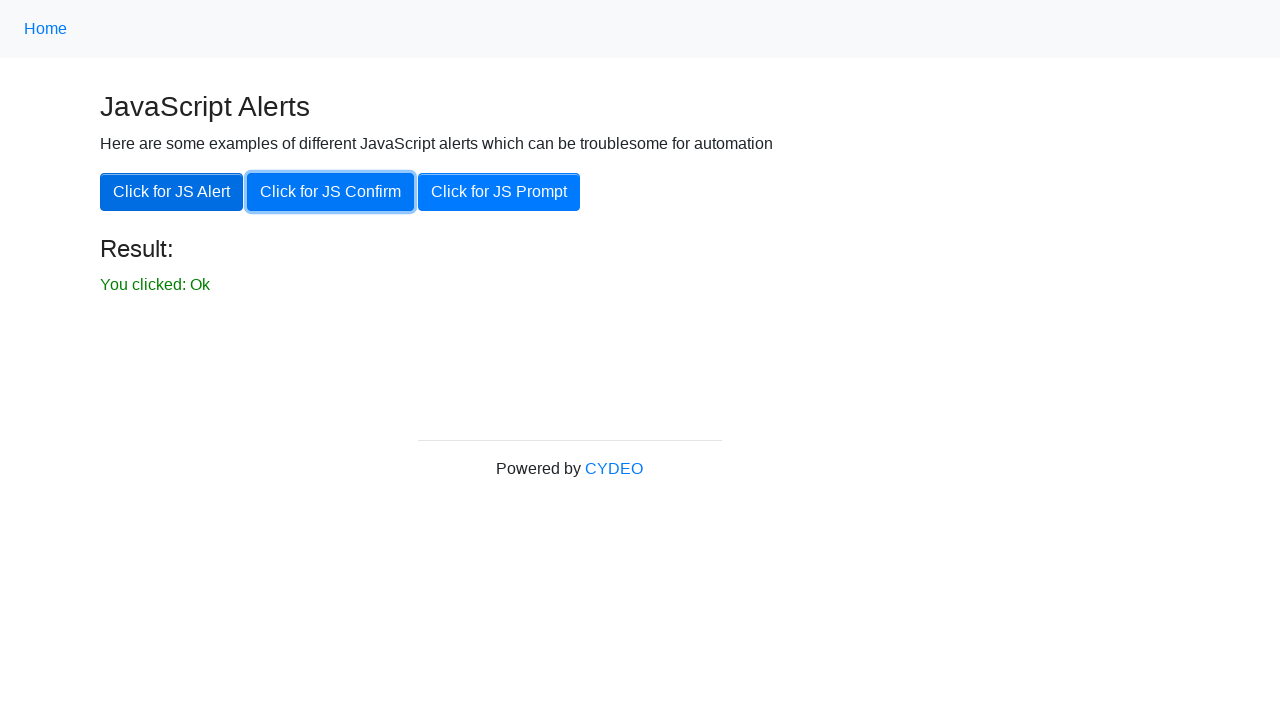

Confirm dialog accepted by handler
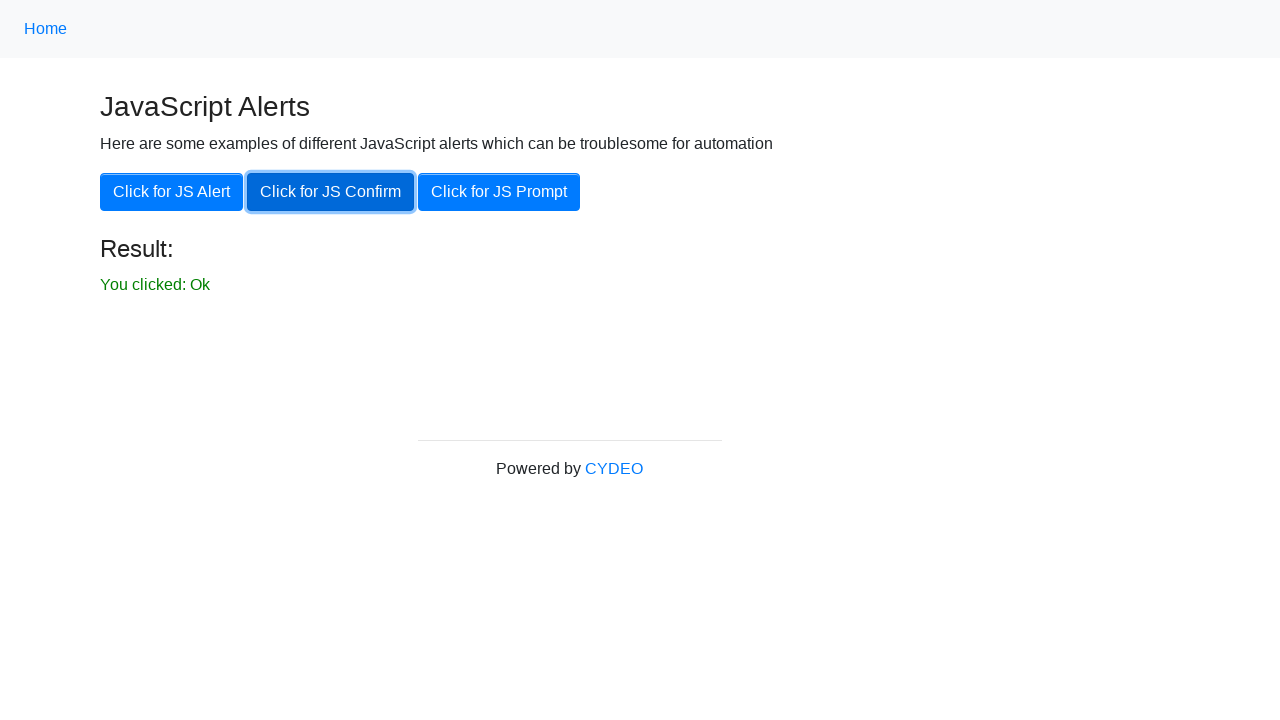

Clicked button to trigger JavaScript prompt dialog at (499, 192) on xpath=//button[.='Click for JS Prompt']
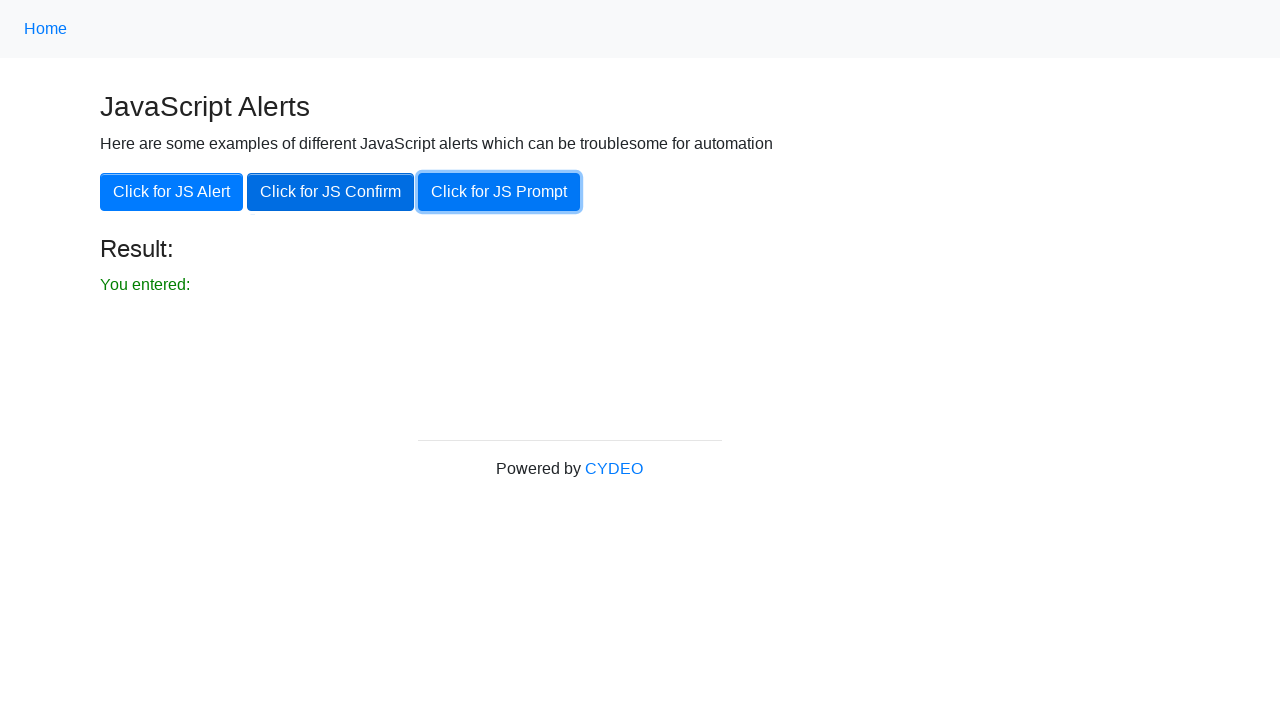

Set up dialog handler to accept prompt with text 'Hello'
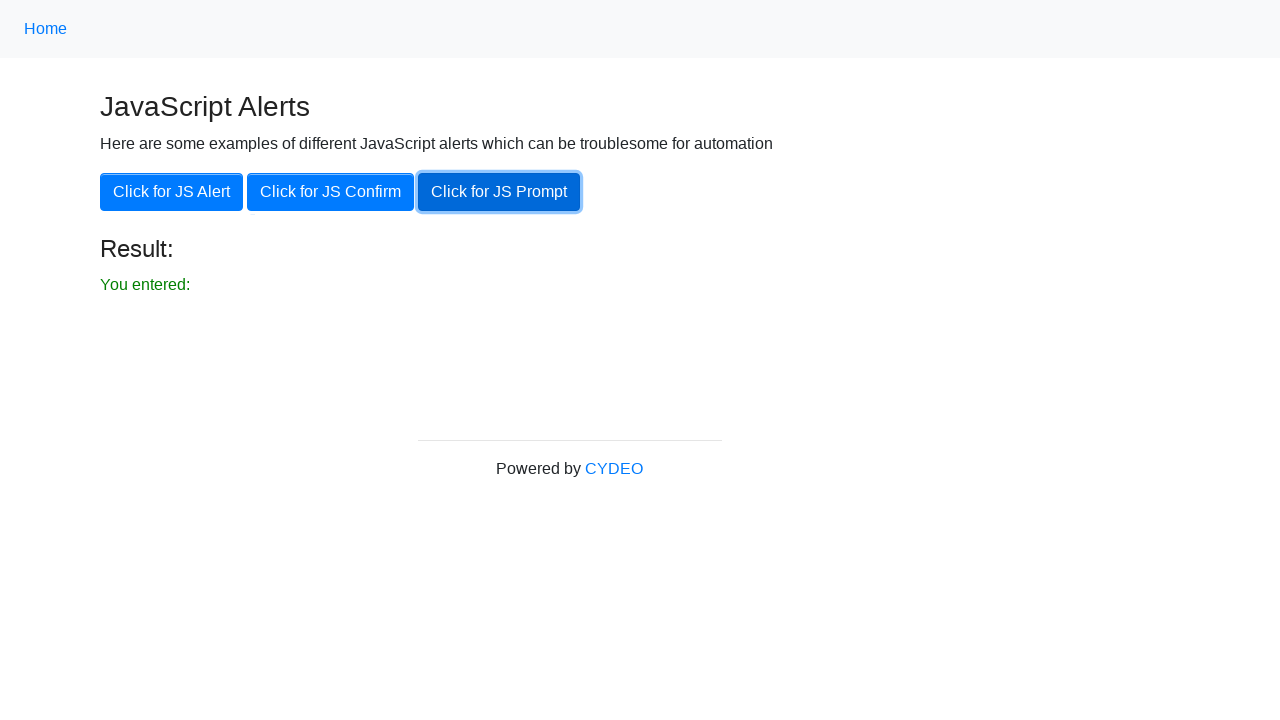

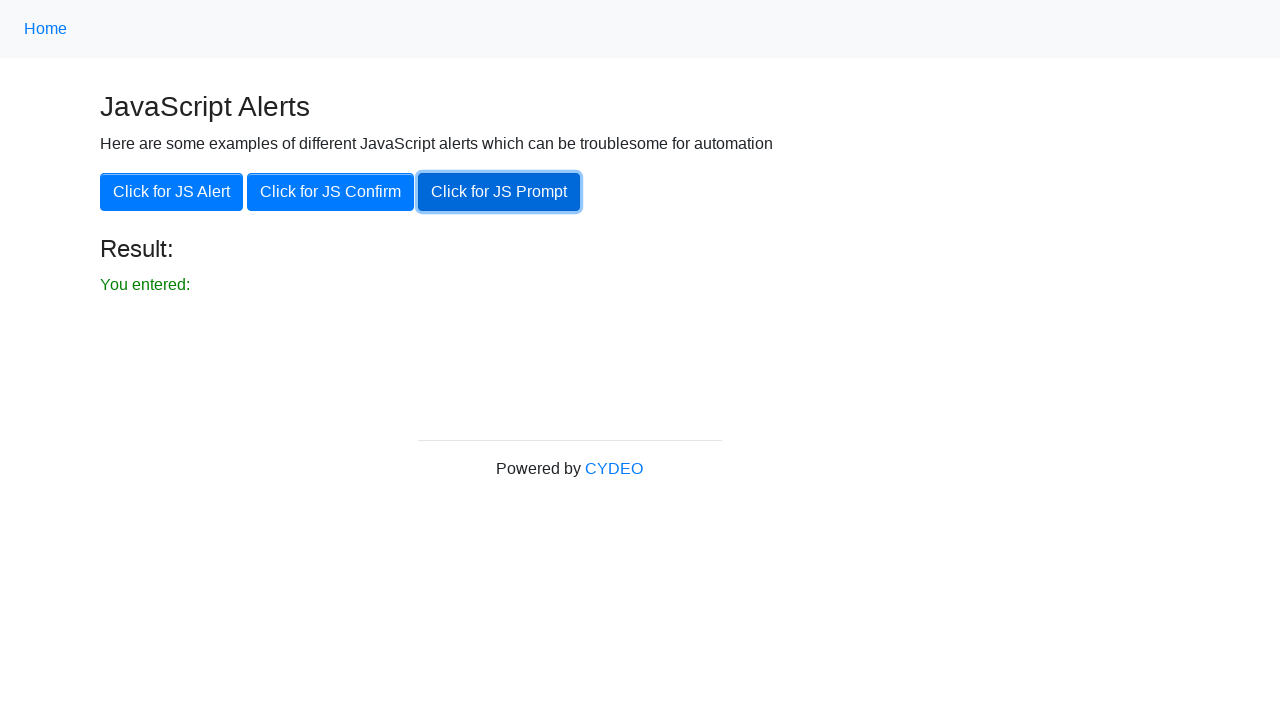